Tests checkbox and radio button interactions including selecting checkboxes and verifying button enabled states

Starting URL: http://www.testdiary.com/training/selenium/selenium-test-page/

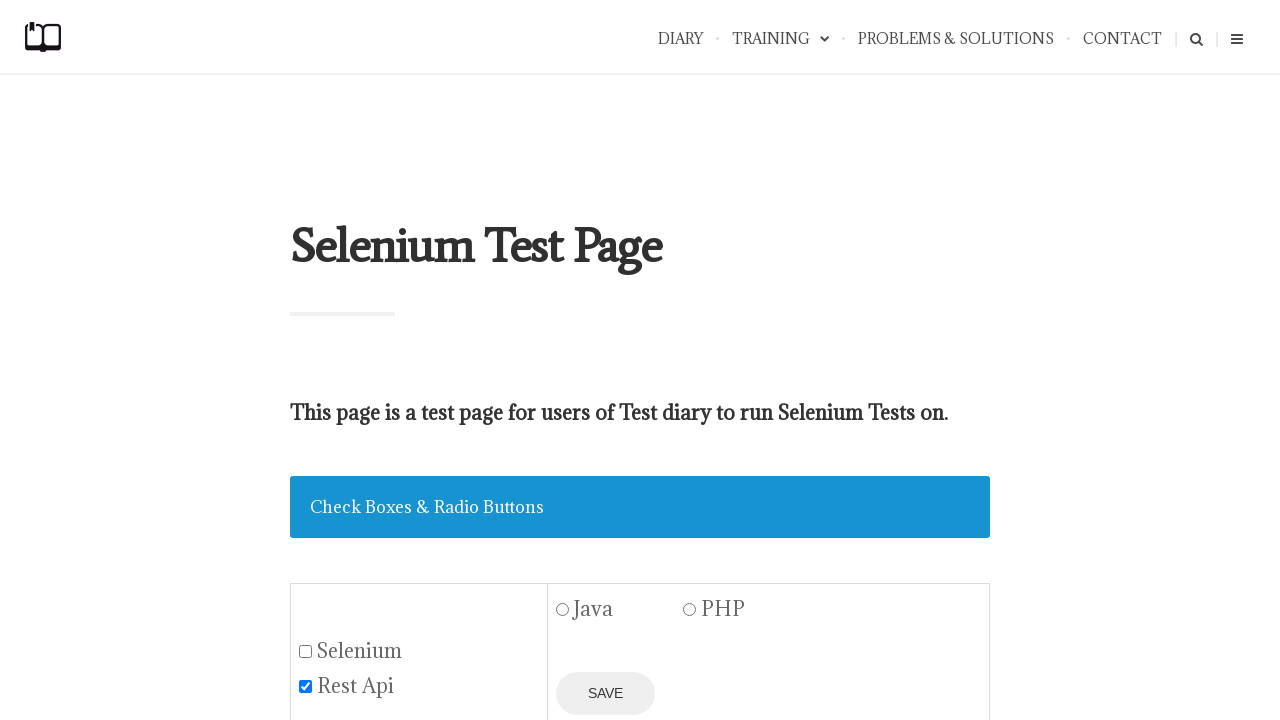

Clicked Selenium checkbox to select it at (306, 651) on #seleniumbox
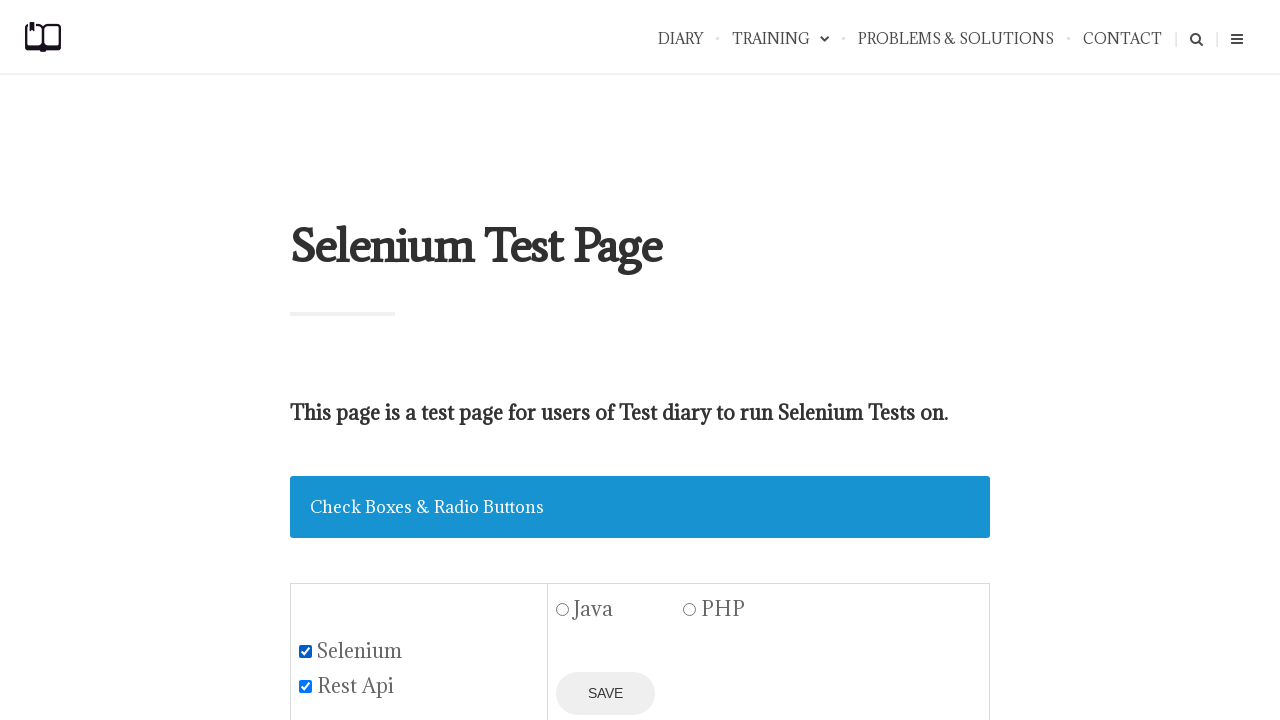

Rest API checkbox was already selected by default
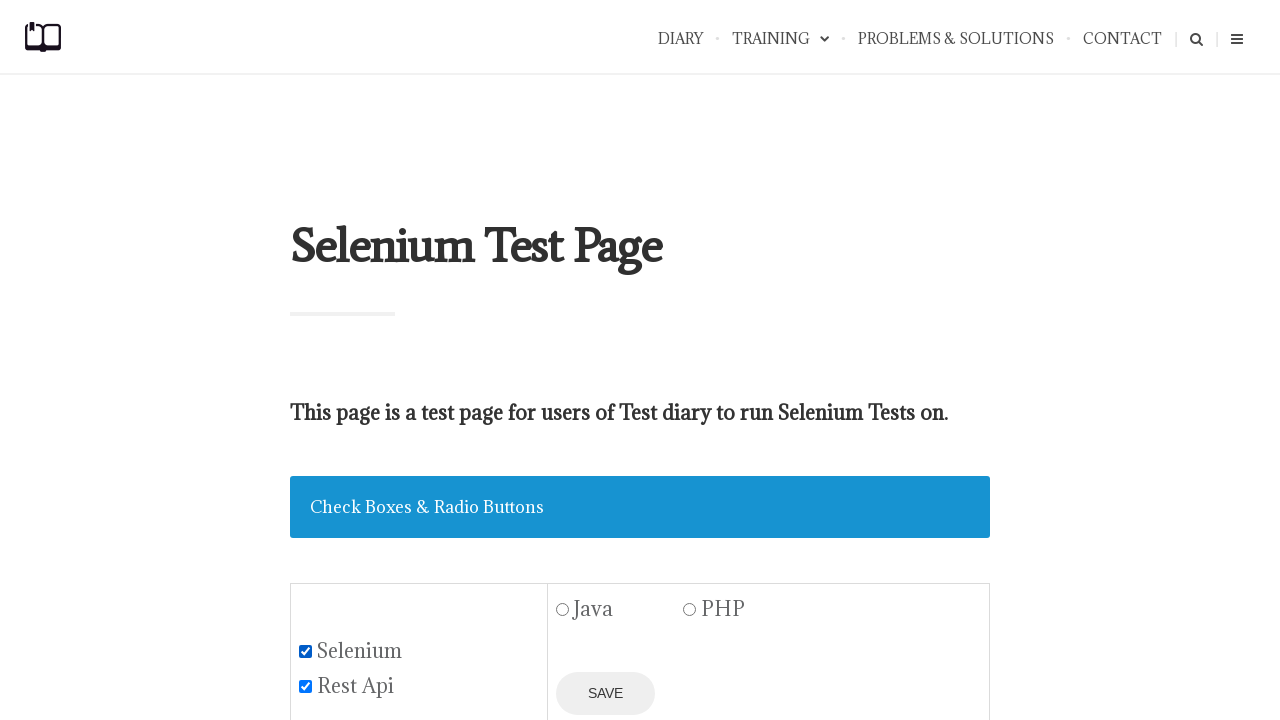

Verified Save button is displayed
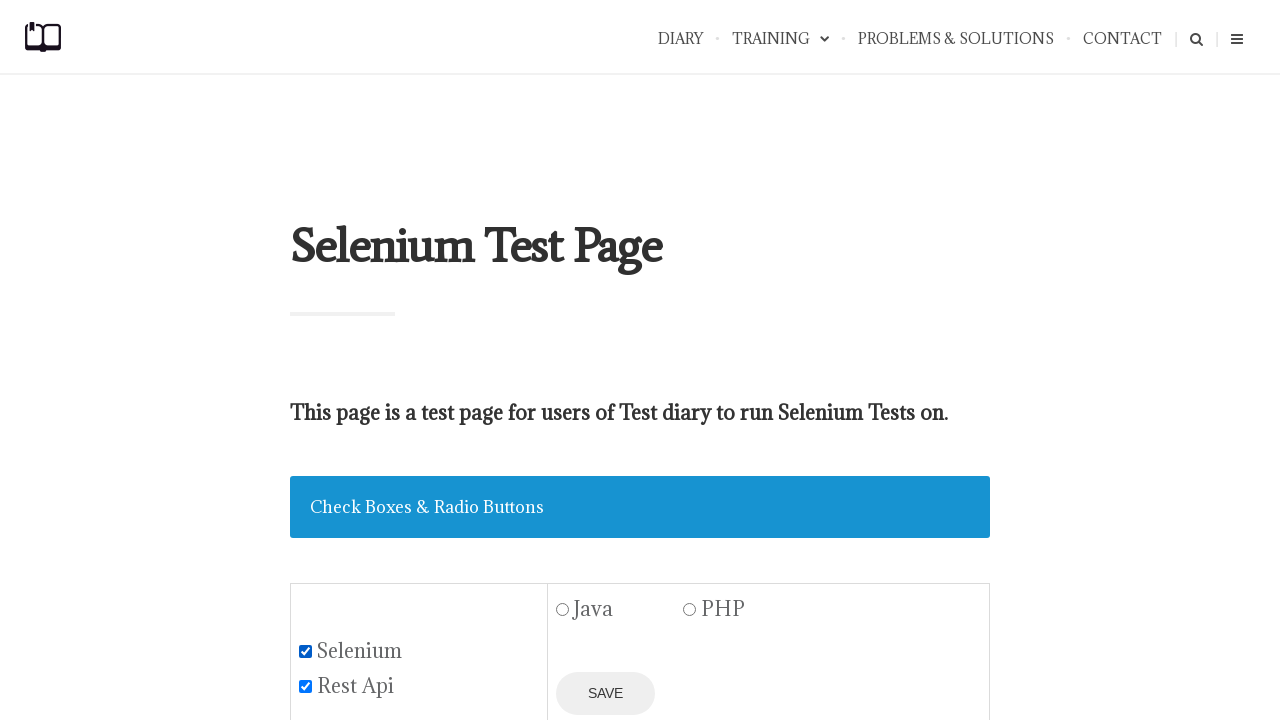

Verified Save button is not enabled
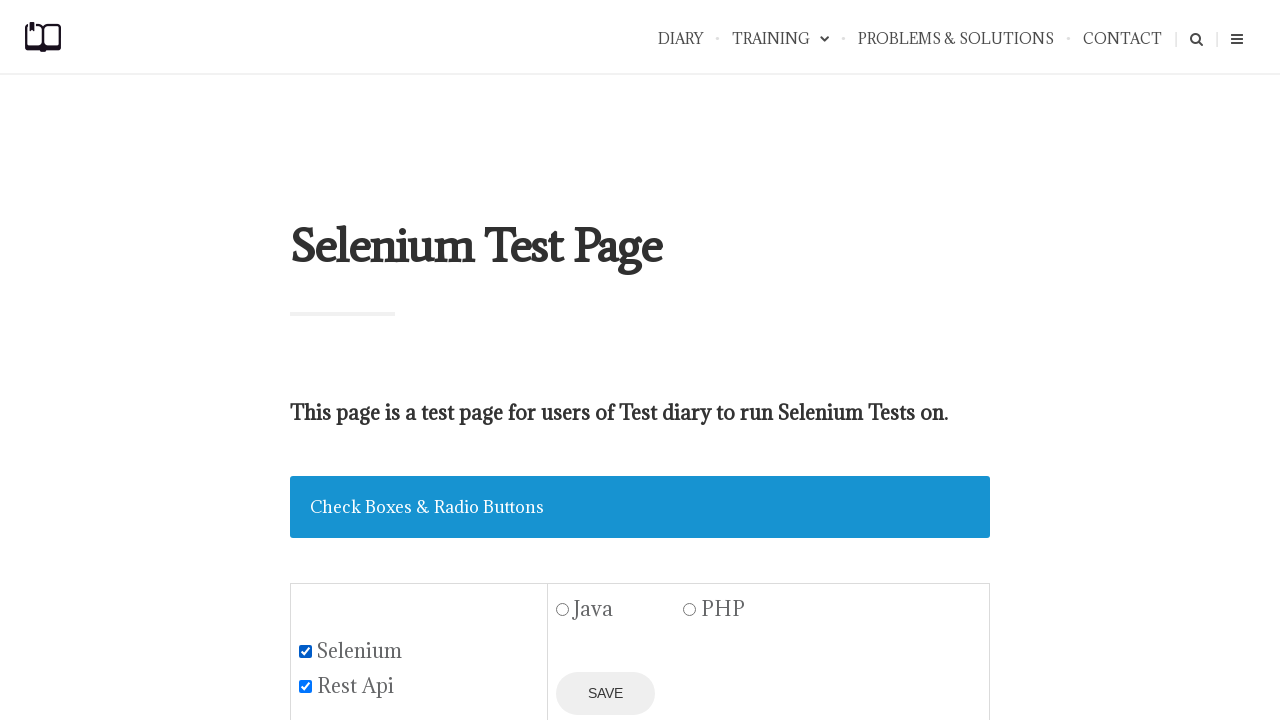

Clicked Java radio button at (563, 610) on #java1
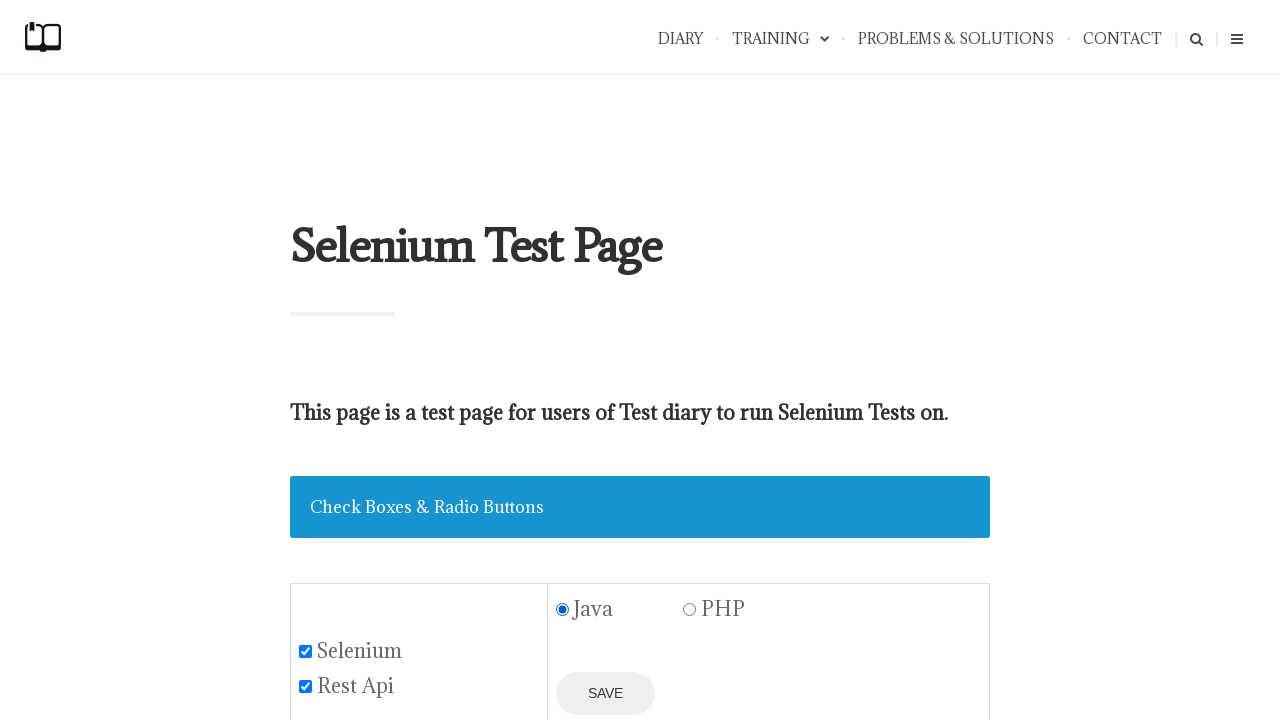

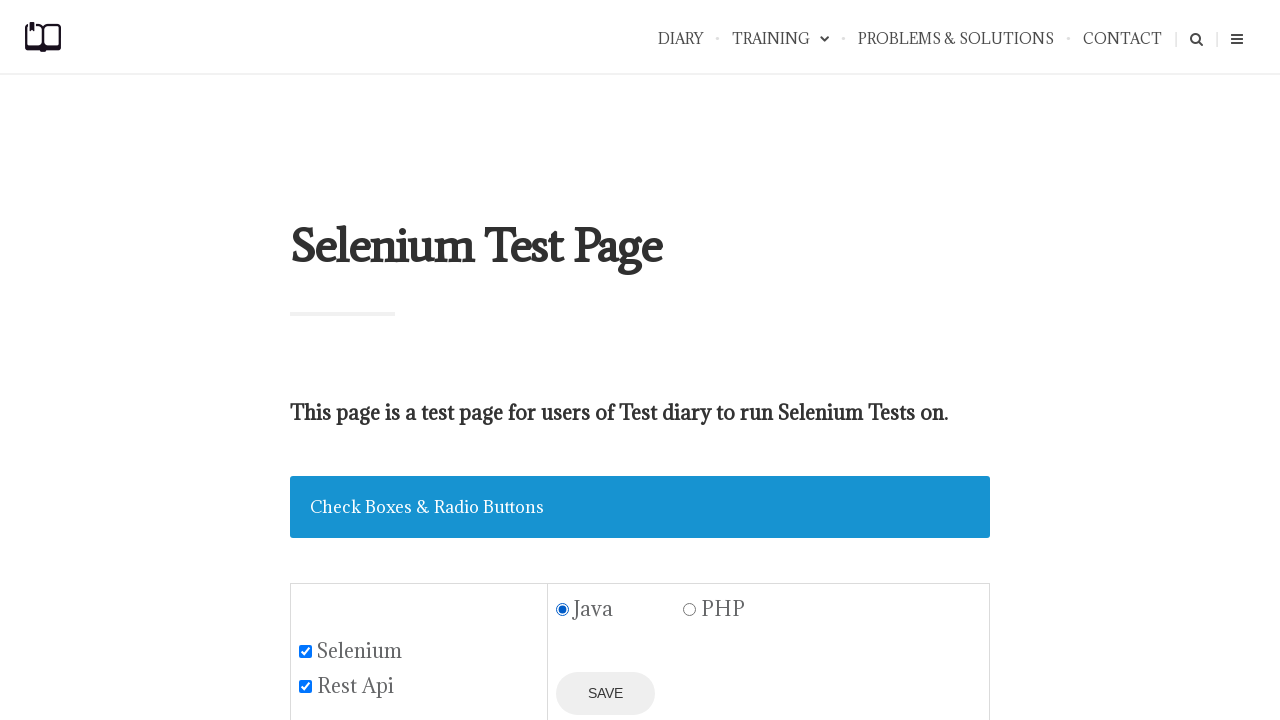